Tests JavaScript prompt alert functionality by navigating to the alerts page, triggering a prompt, entering text, and accepting it

Starting URL: https://the-internet.herokuapp.com

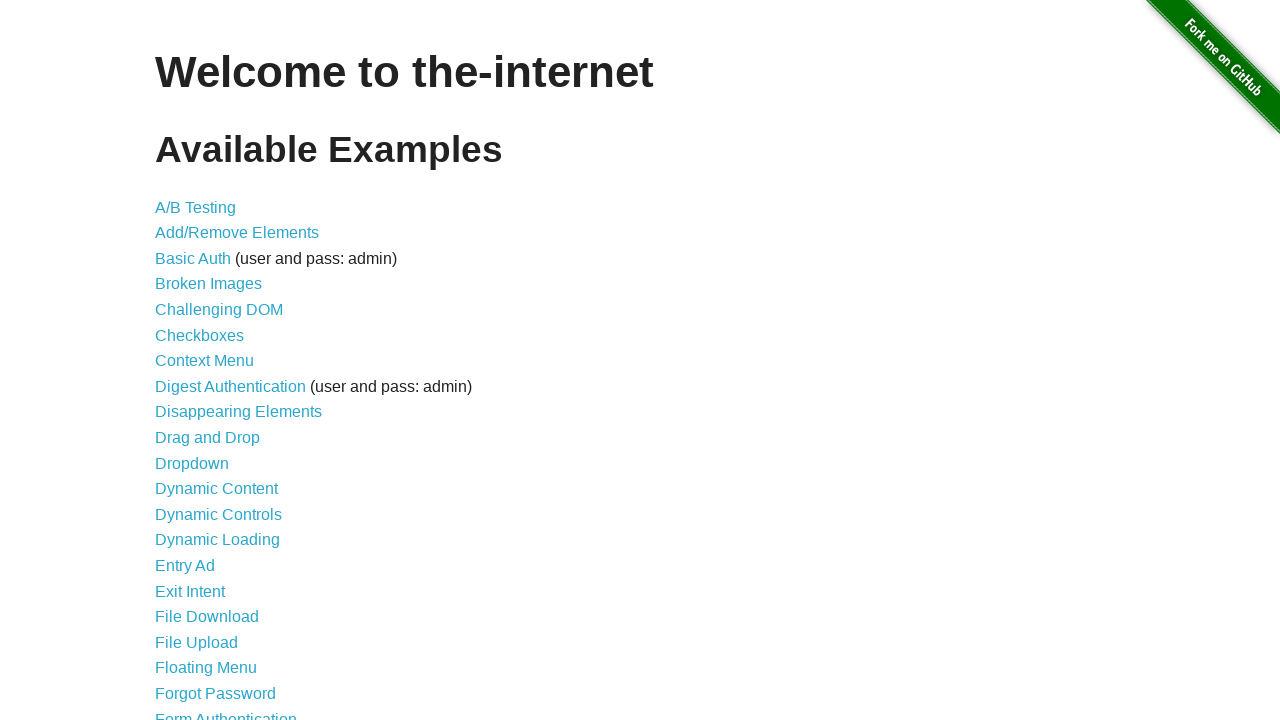

Clicked on JavaScript Alerts link to navigate to alerts page at (214, 361) on xpath=//a[contains(@href,'/javascript_alerts')]
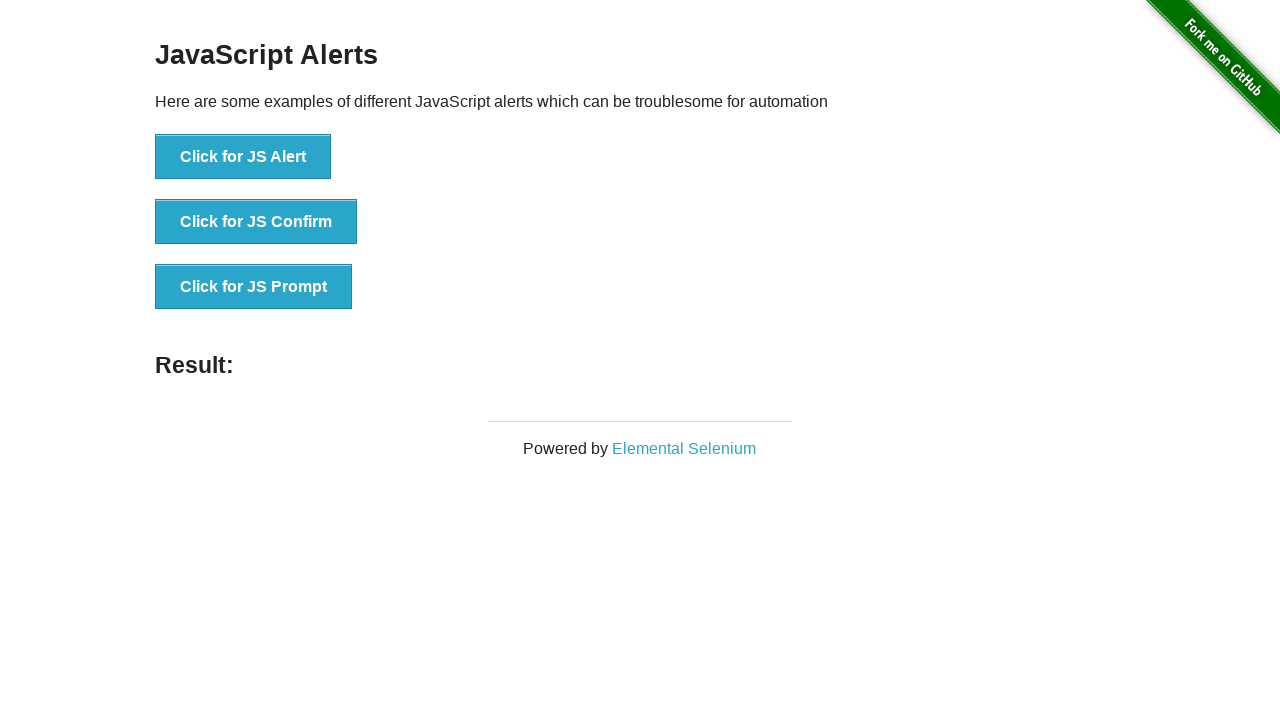

Clicked button to trigger prompt alert at (254, 287) on xpath=//button[contains(@onclick,'jsPrompt()')]
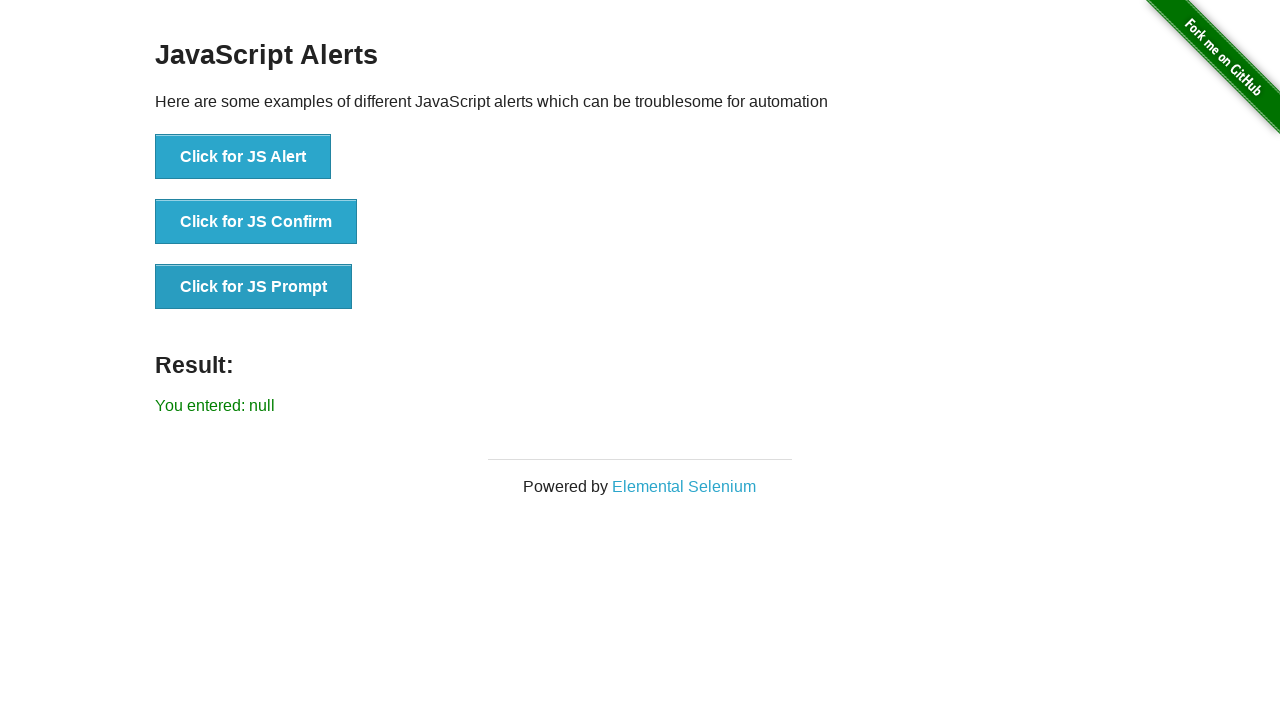

Set up dialog handler to accept prompt with 'Test' text
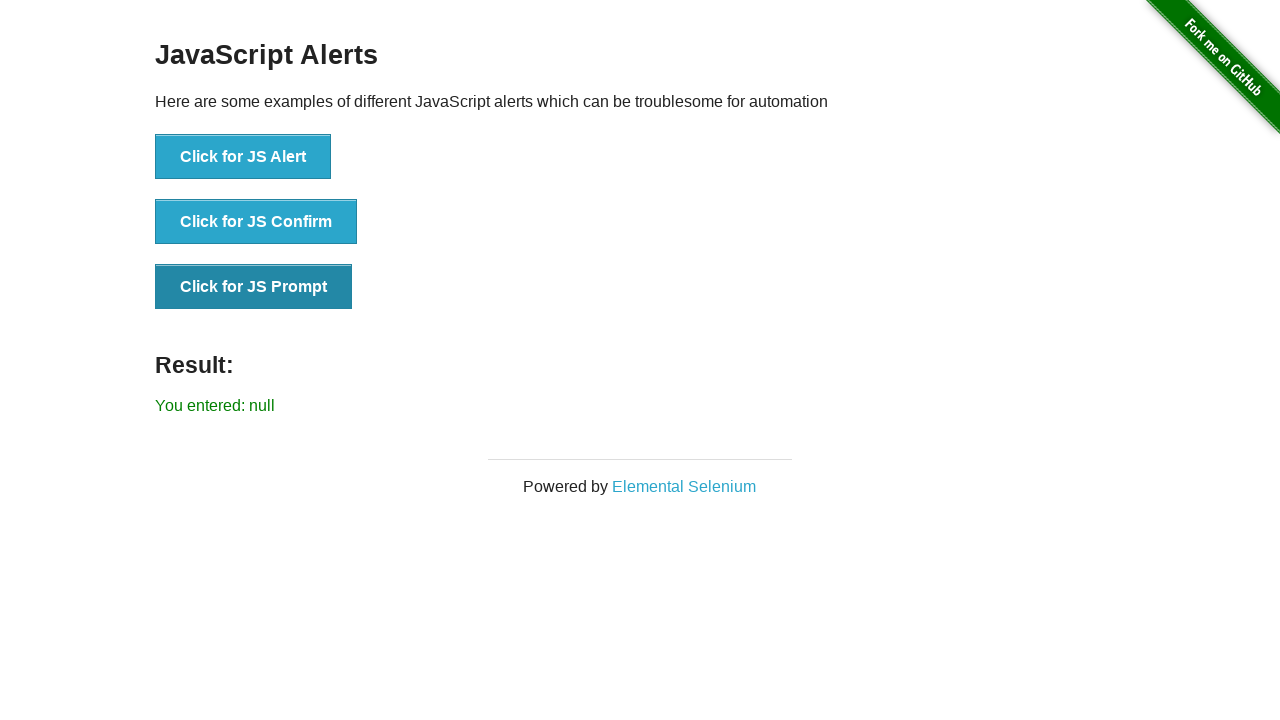

Clicked button to trigger prompt alert and accepted with 'Test' input at (254, 287) on xpath=//button[contains(@onclick,'jsPrompt()')]
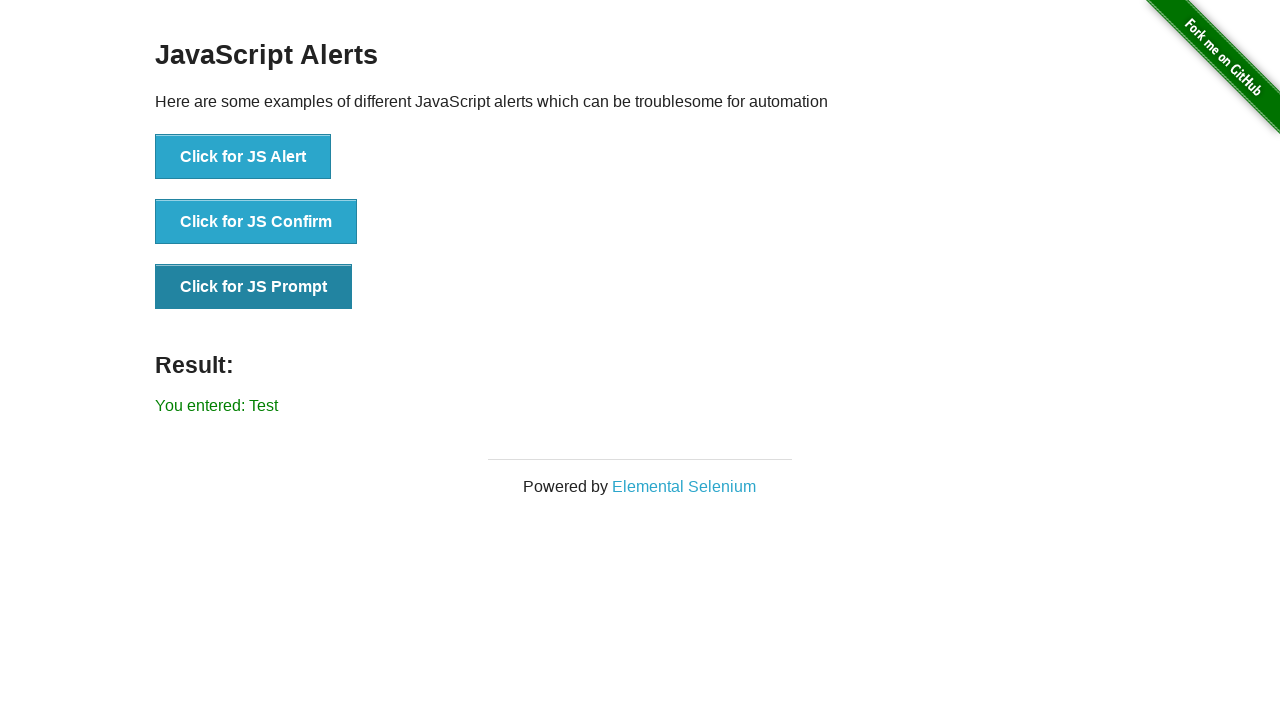

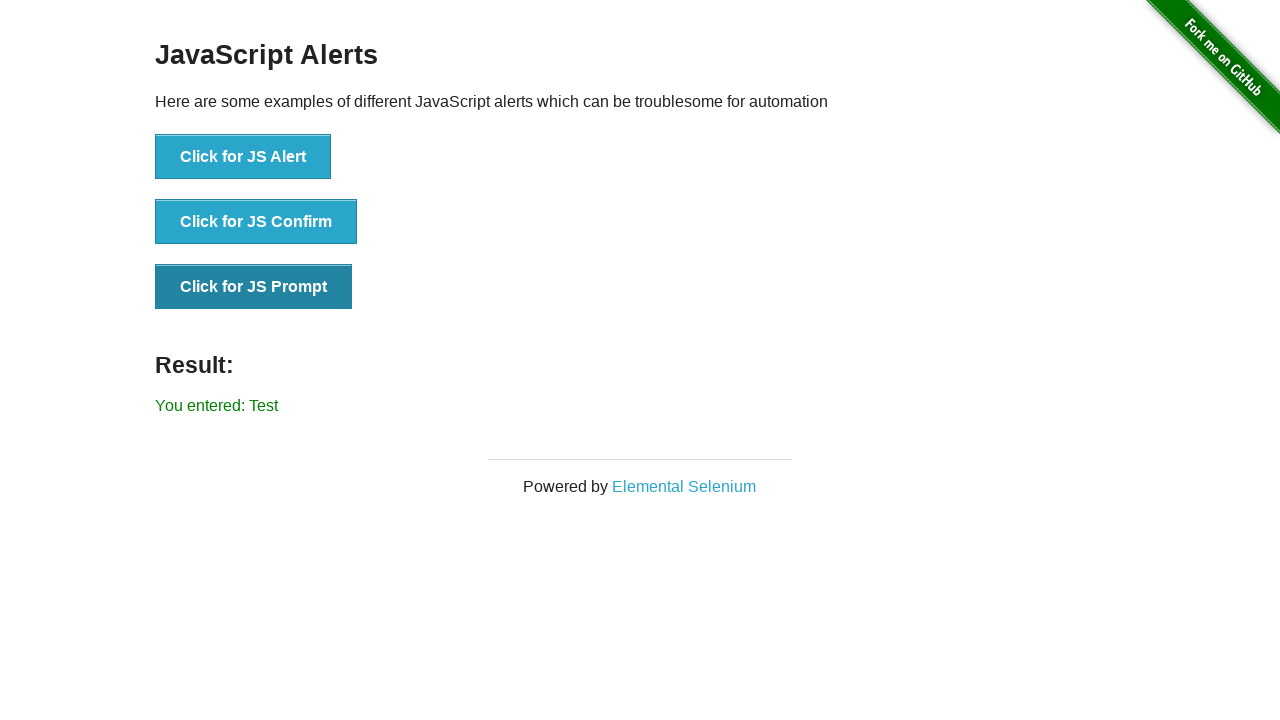